Navigates to a test page, reads text from an element, and fills in a comments field

Starting URL: https://saucelabs.com/test/guinea-pig

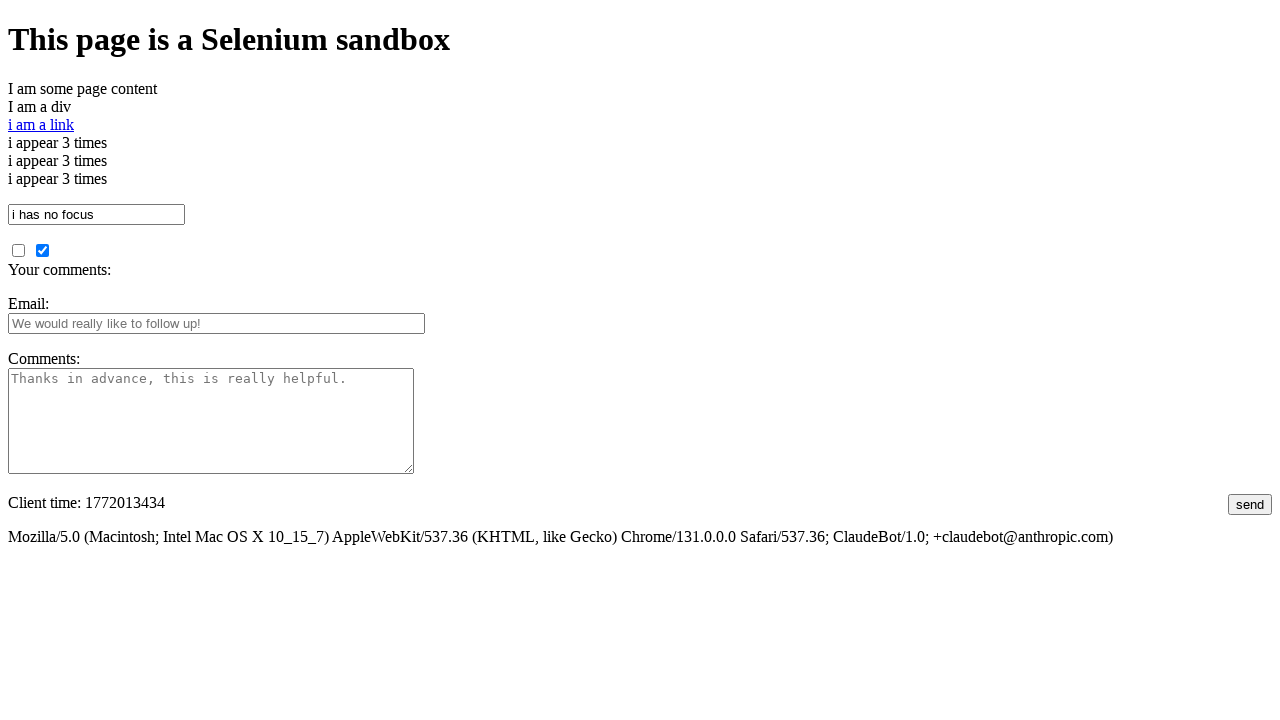

Waited for page element with id 'i_am_an_id' to load
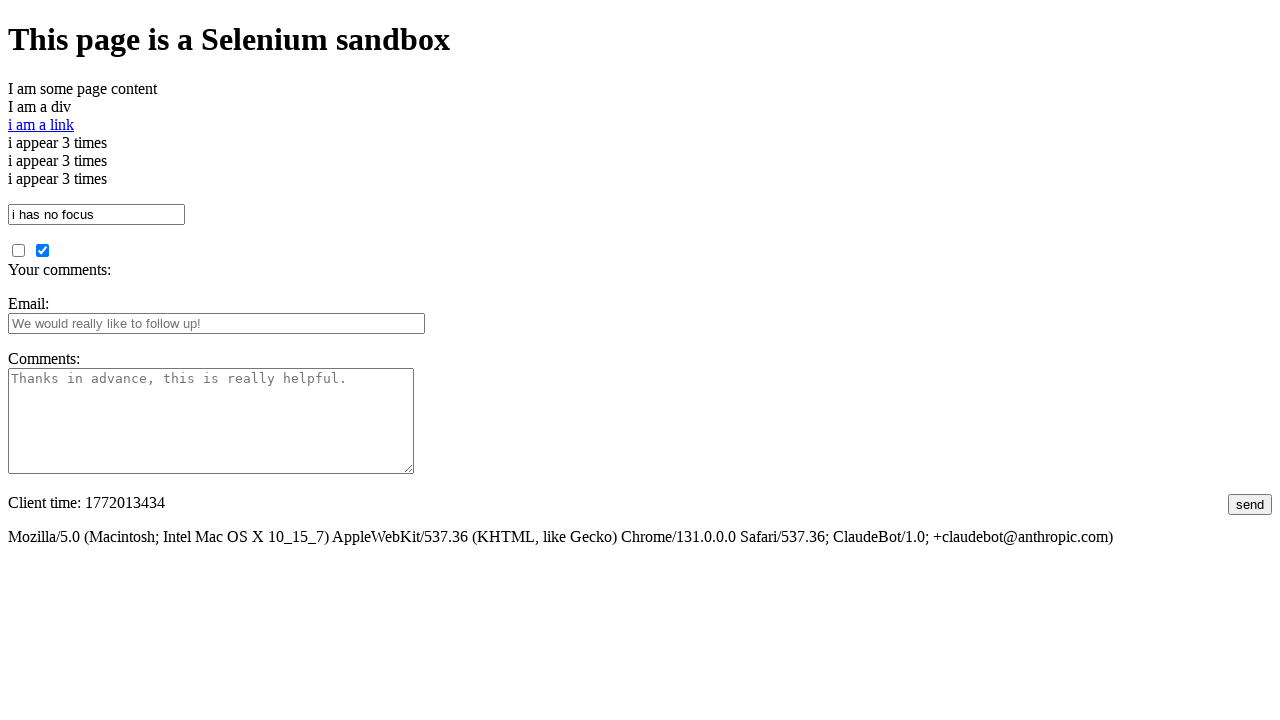

Read text content from element: 'I am a div'
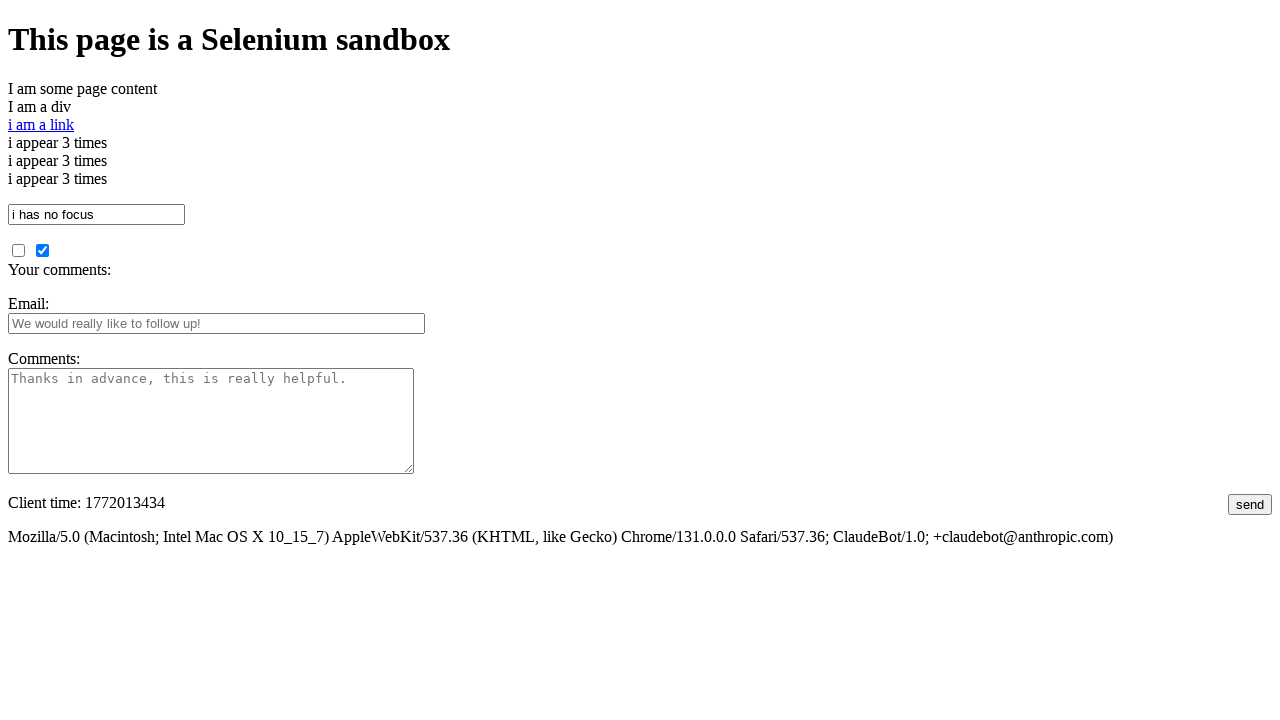

Filled comments field with 'HELLO WEB APP FROM IOS' on #comments
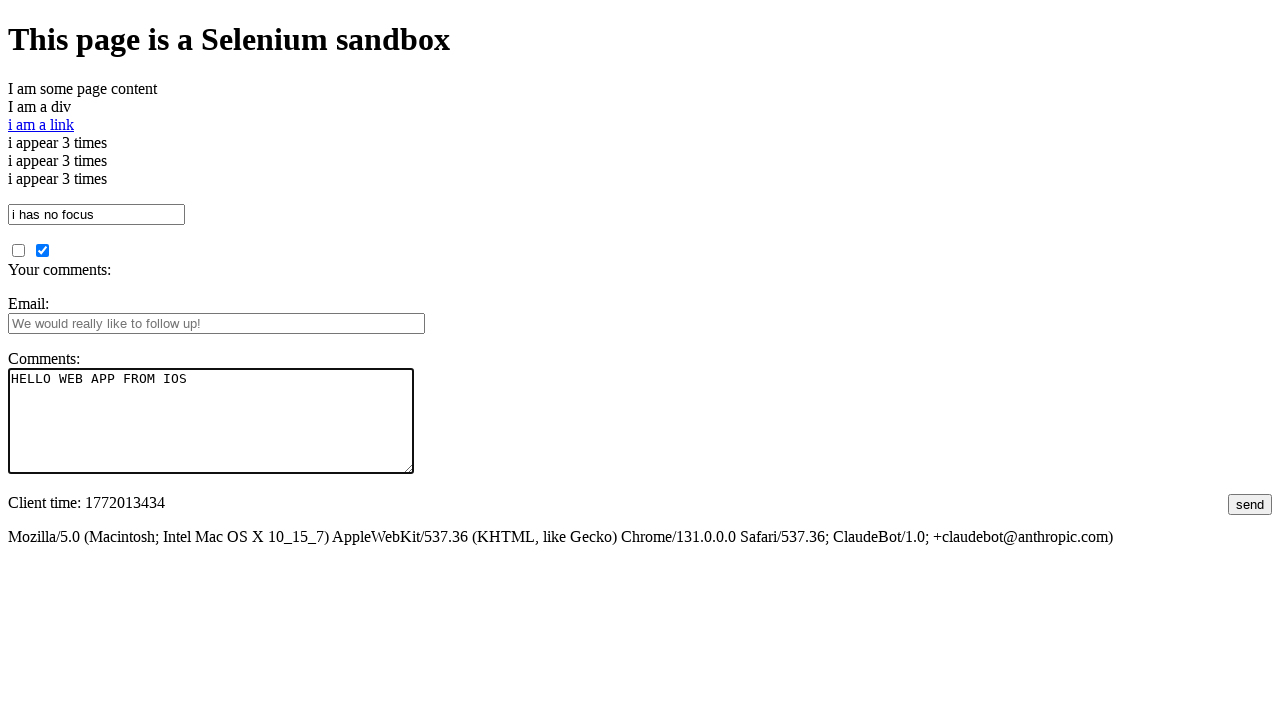

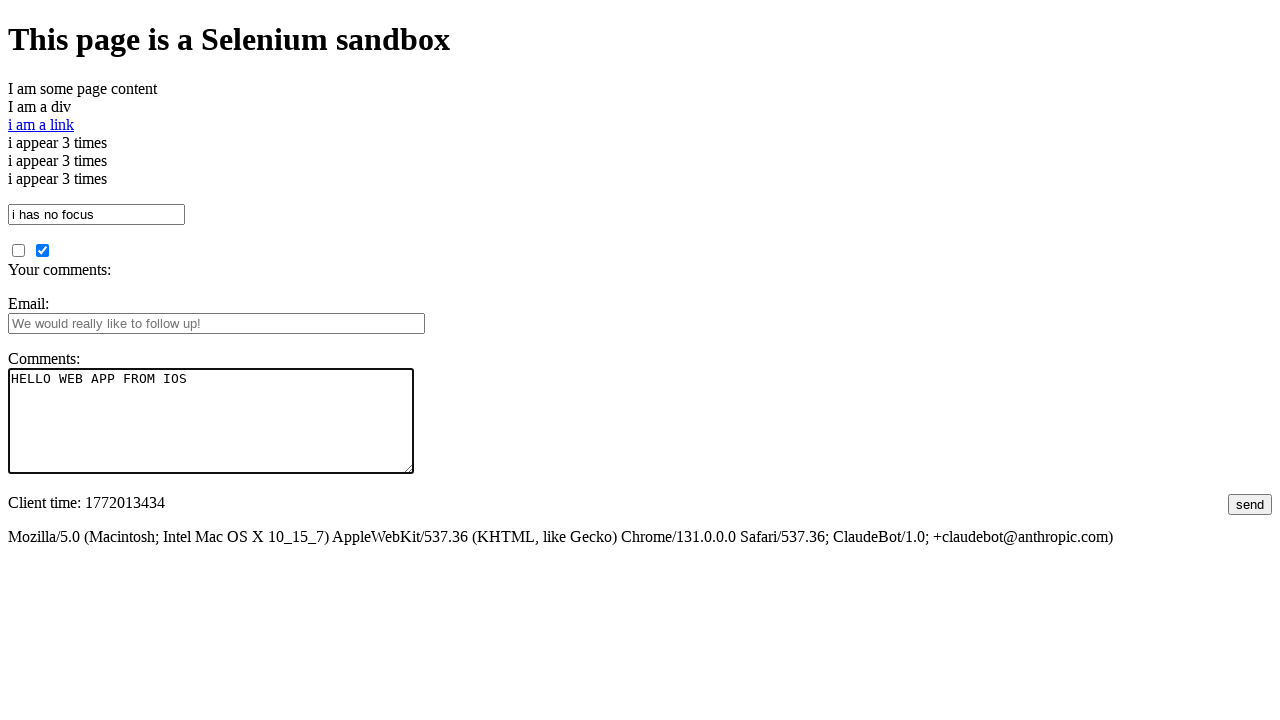